Tests selecting an option from a dropdown using the select element

Starting URL: https://codenboxautomationlab.com/practice/

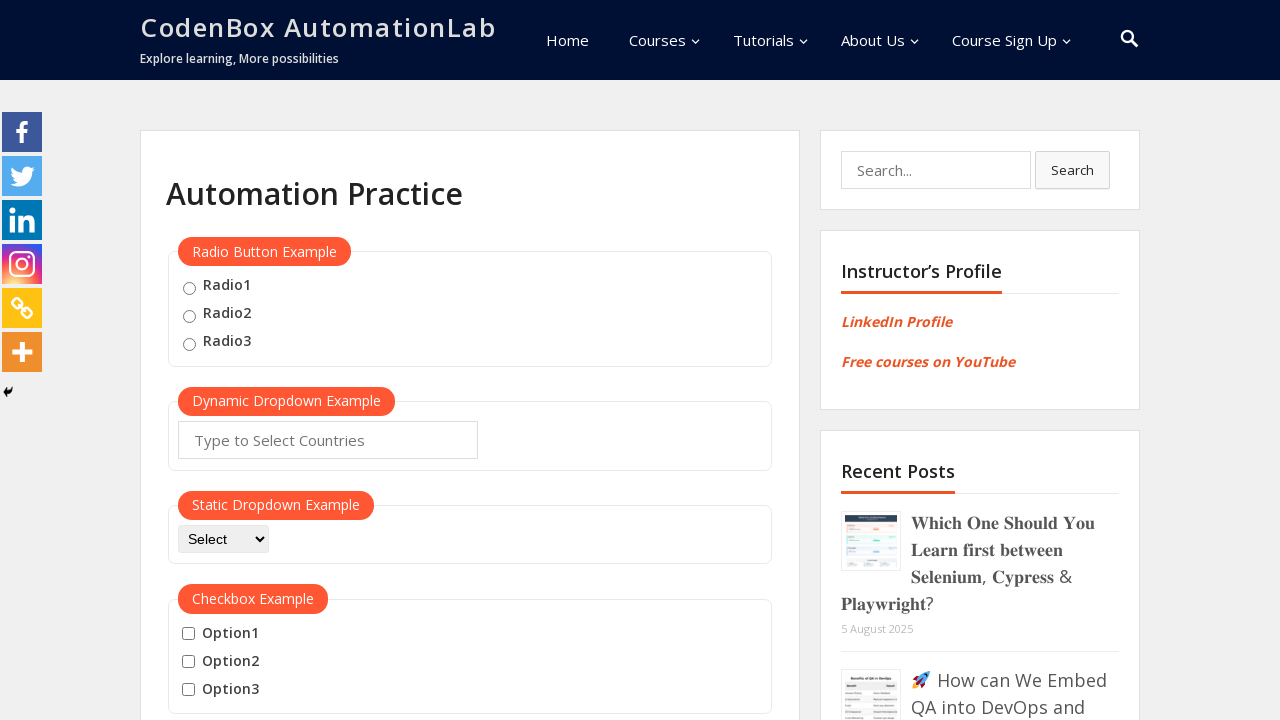

Navigated to practice page
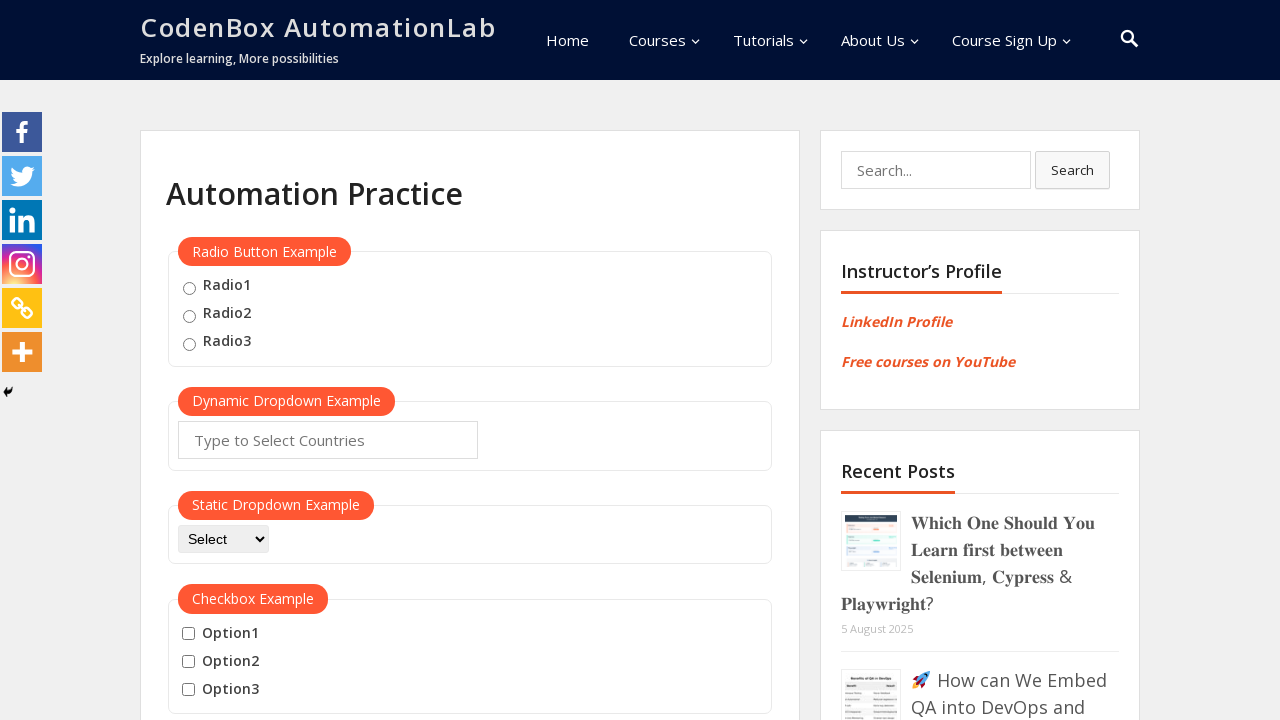

Selected option3 from dropdown element on #dropdown-class-example
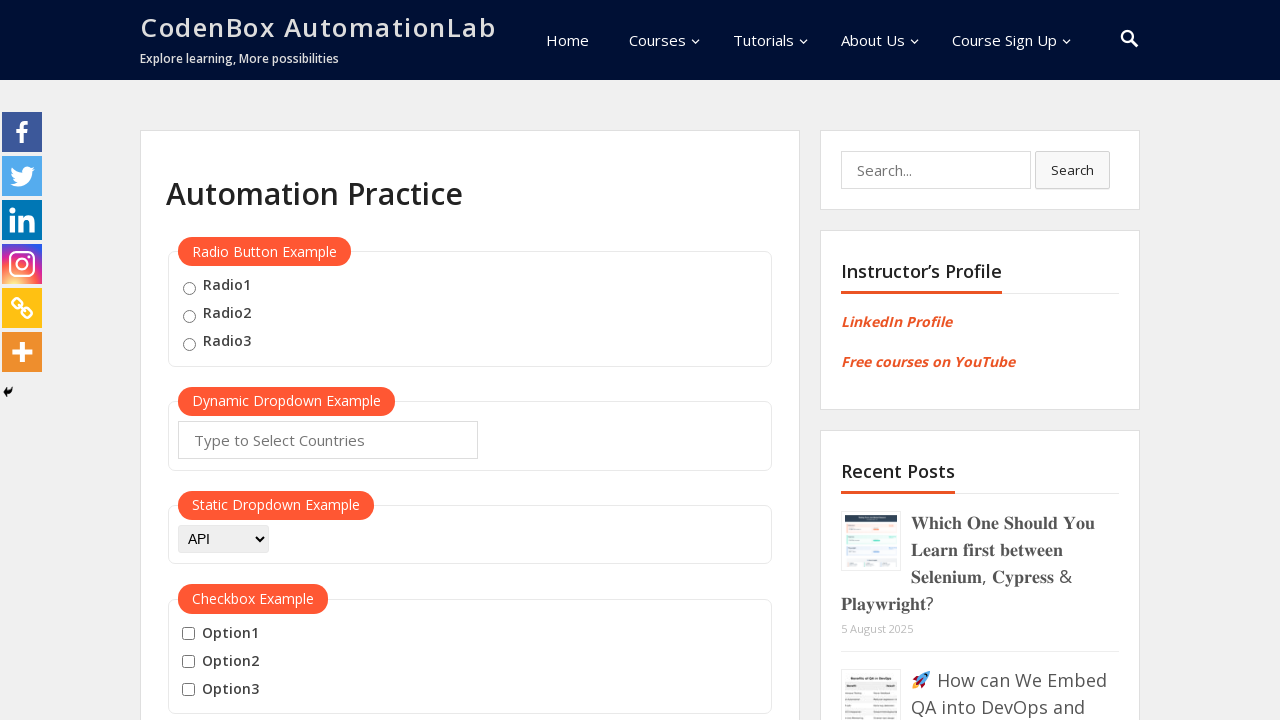

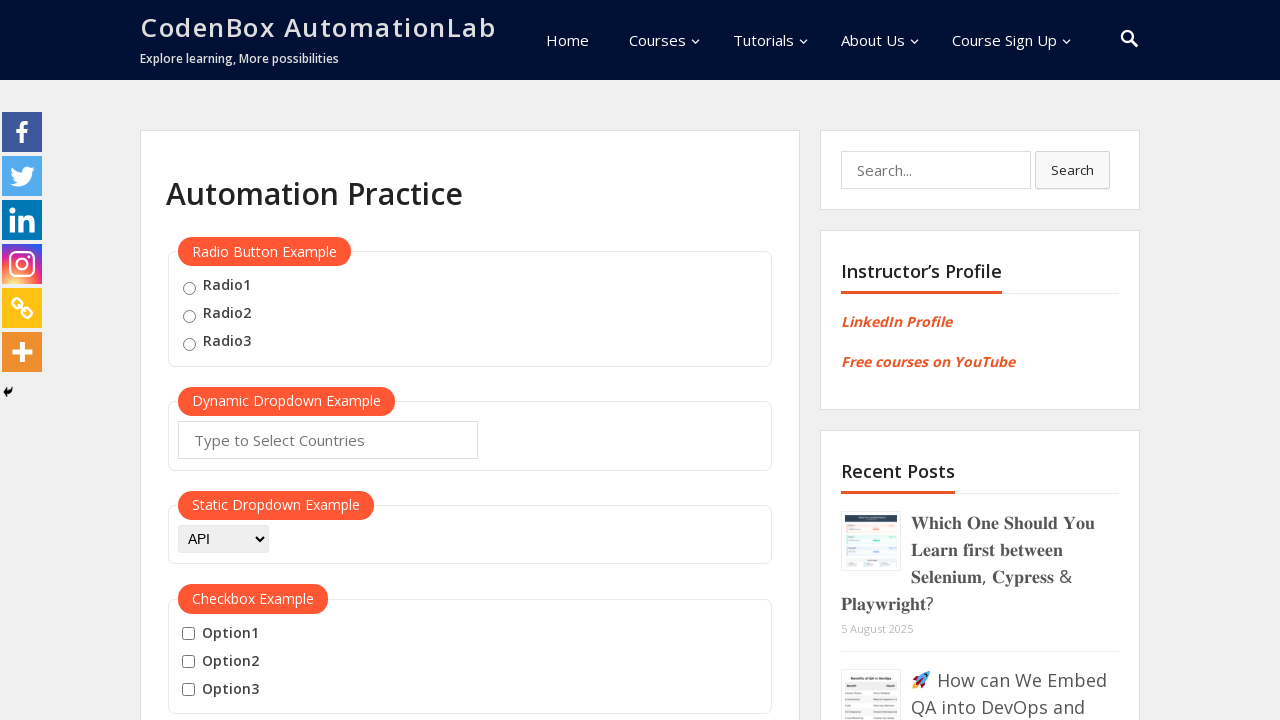